Tests jQuery UI menu by hovering and clicking through nested menu items

Starting URL: https://the-internet.herokuapp.com/

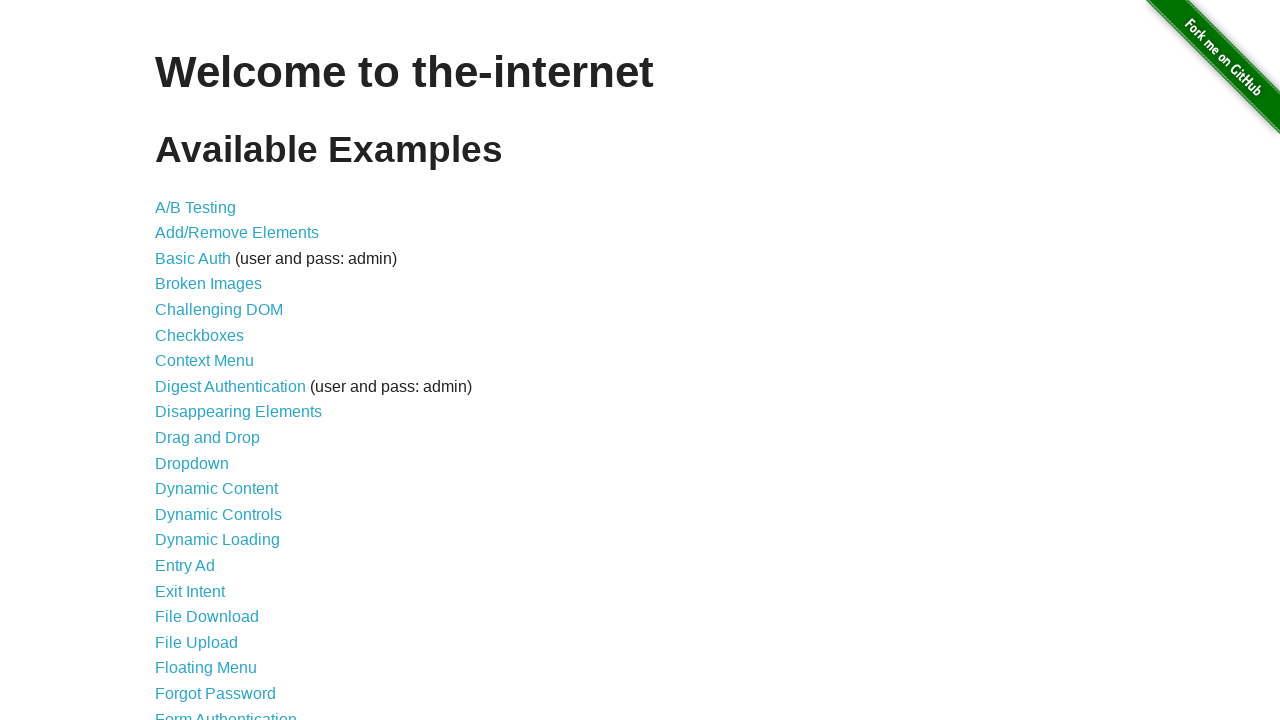

Clicked on JQuery UI Menus link at (216, 360) on xpath=/html/body/div[2]/div/ul/li[28]/a
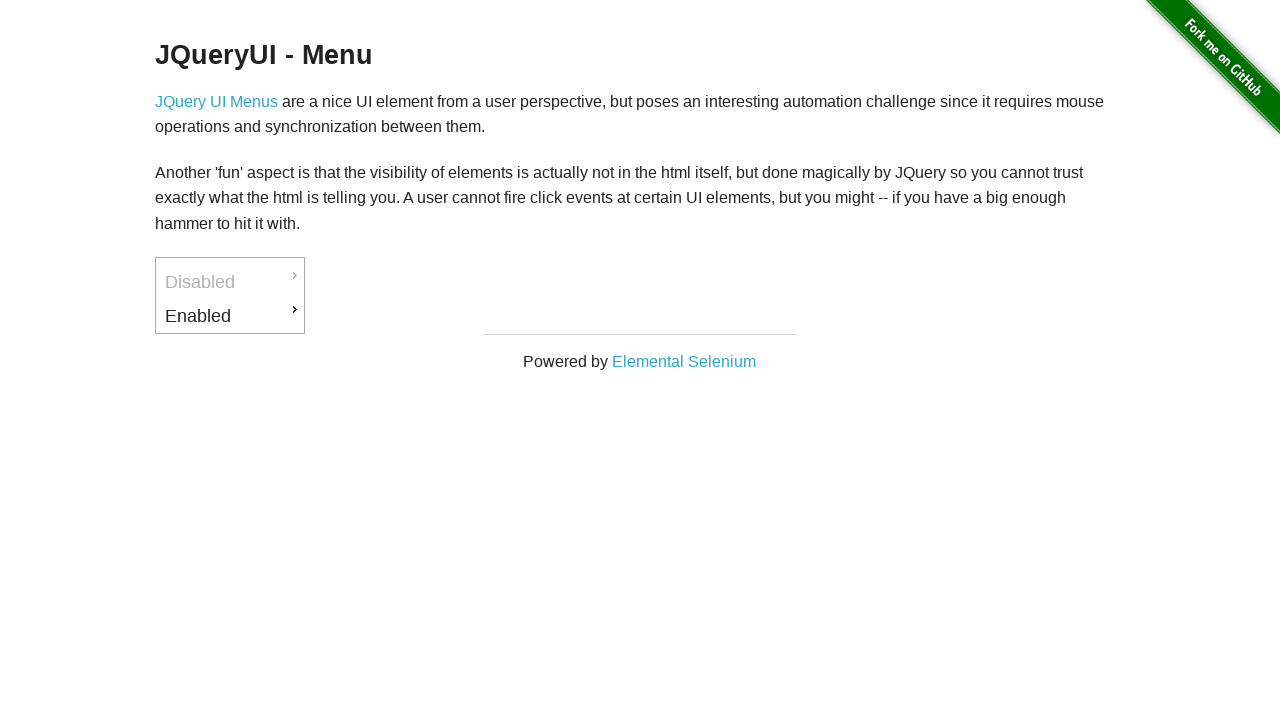

Hovered over Enabled menu item at (230, 316) on xpath=/html/body/div[2]/div[1]/div/div/ul/li[2]/a
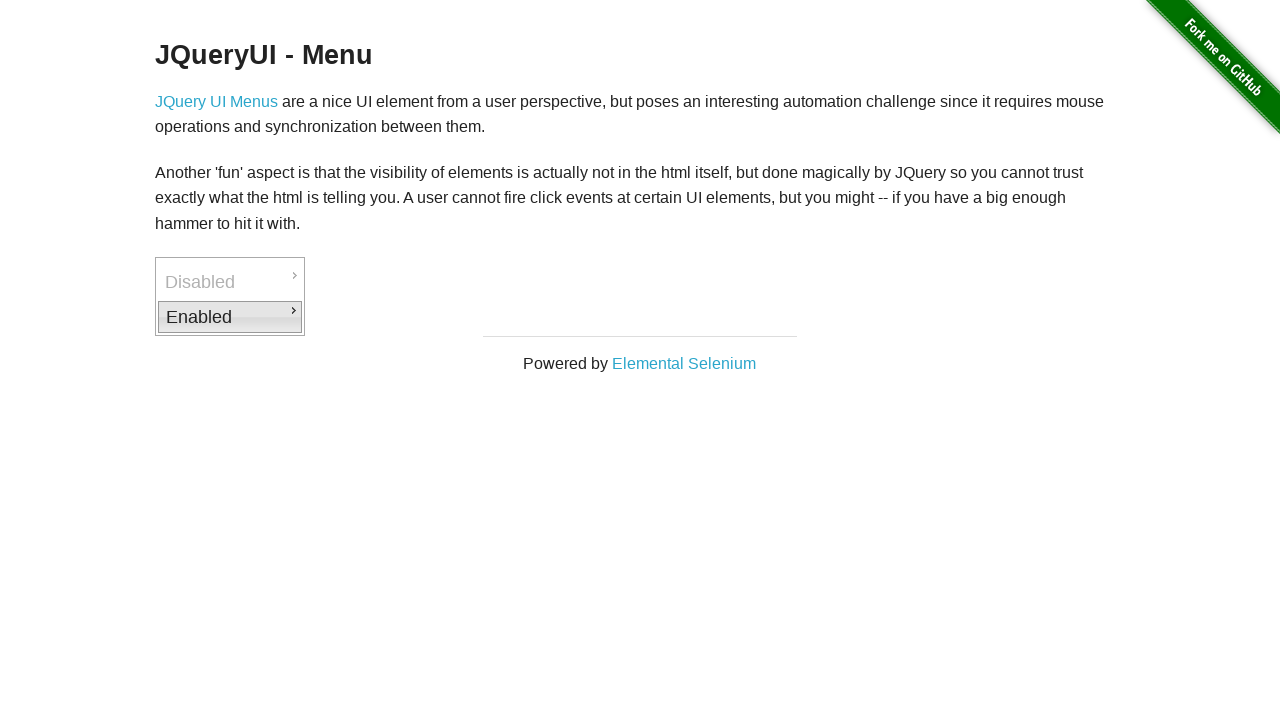

Clicked on Enabled menu item at (230, 317) on xpath=/html/body/div[2]/div[1]/div/div/ul/li[2]/a
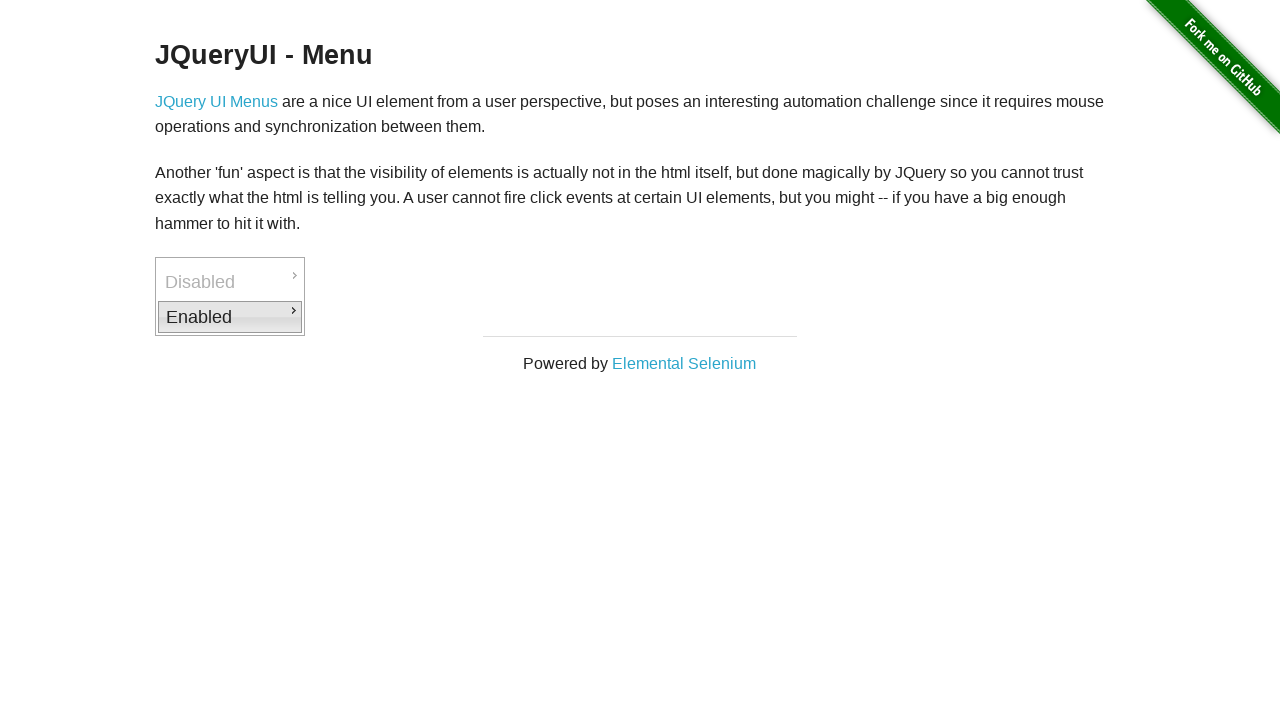

Hovered over Back To JQuery UI submenu item at (376, 362) on xpath=/html/body/div[2]/div[1]/div/div/ul/li[2]/ul/li[2]/a
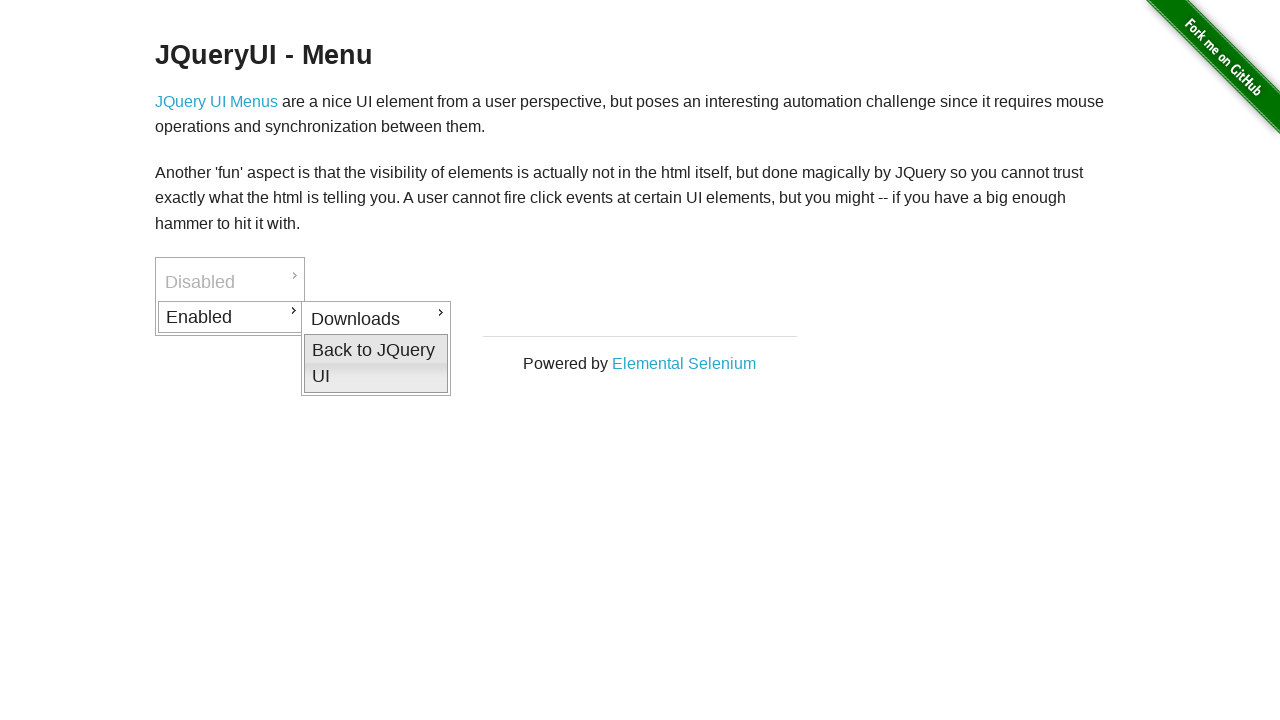

Clicked on Back To JQuery UI submenu item at (376, 363) on xpath=/html/body/div[2]/div[1]/div/div/ul/li[2]/ul/li[2]/a
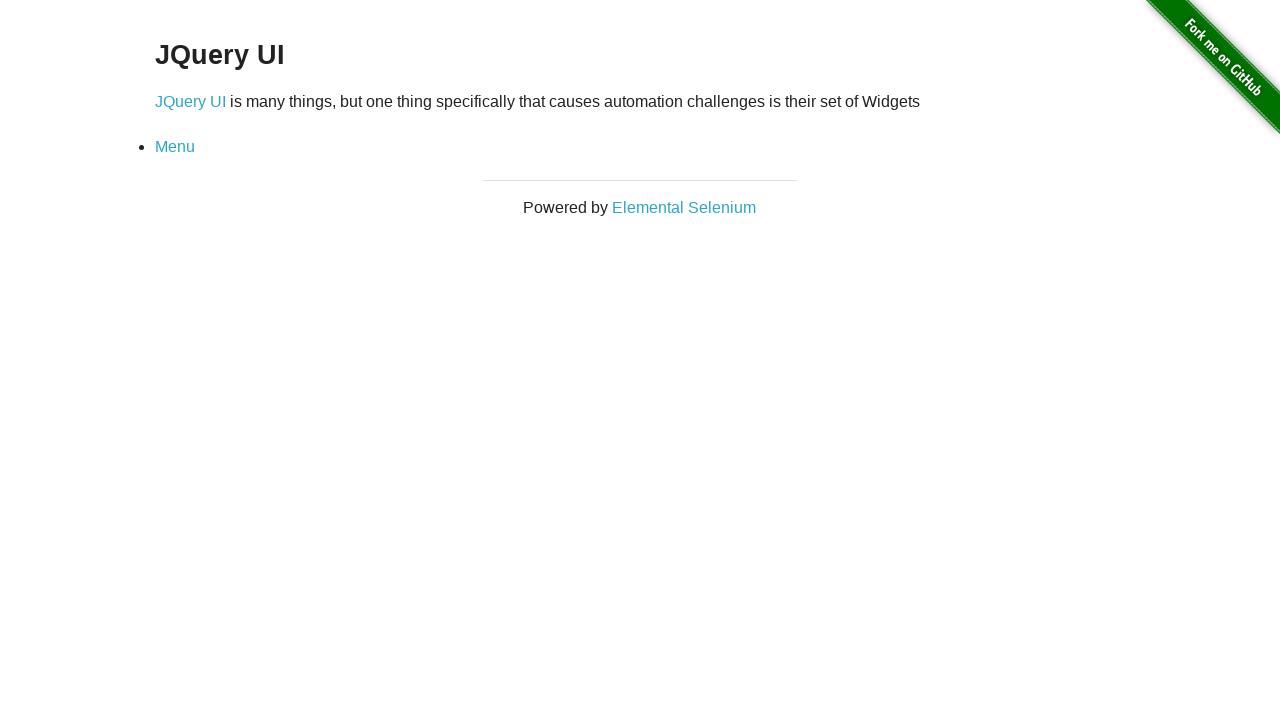

Clicked on first menu item at (175, 147) on xpath=/html/body/div[2]/div[1]/div/div/ul/li/a
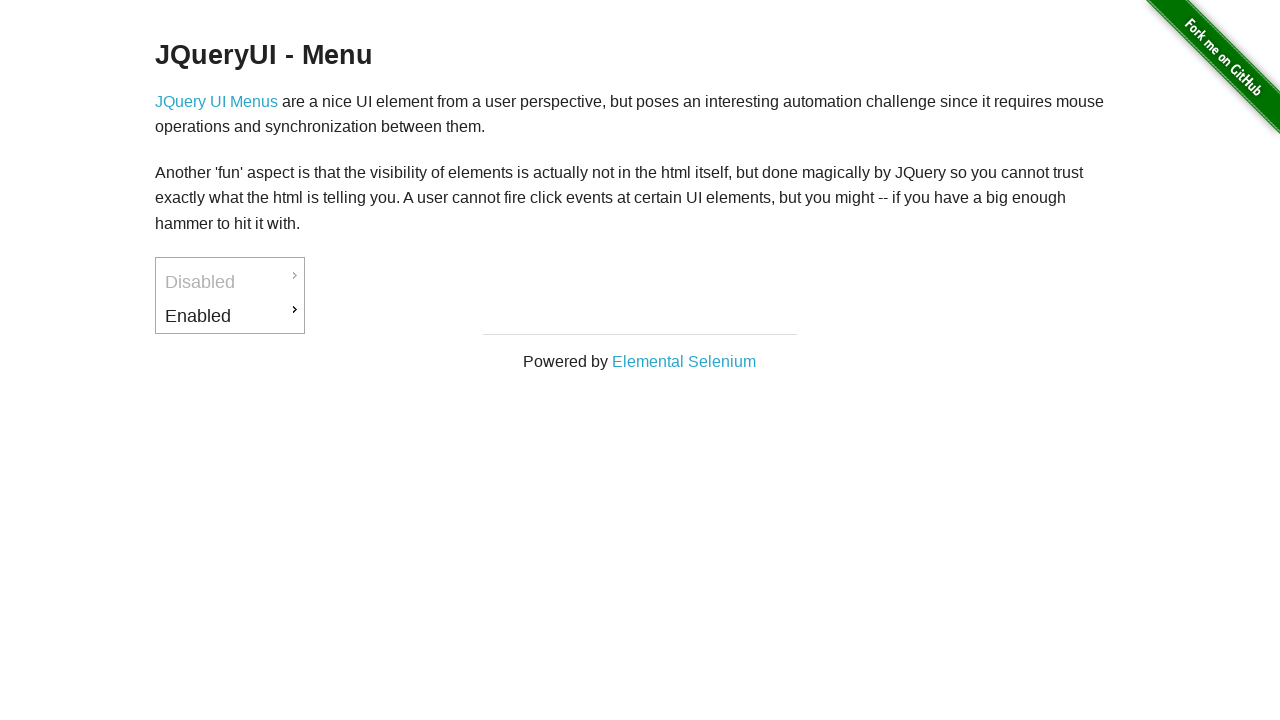

Navigated to main page at https://the-internet.herokuapp.com/
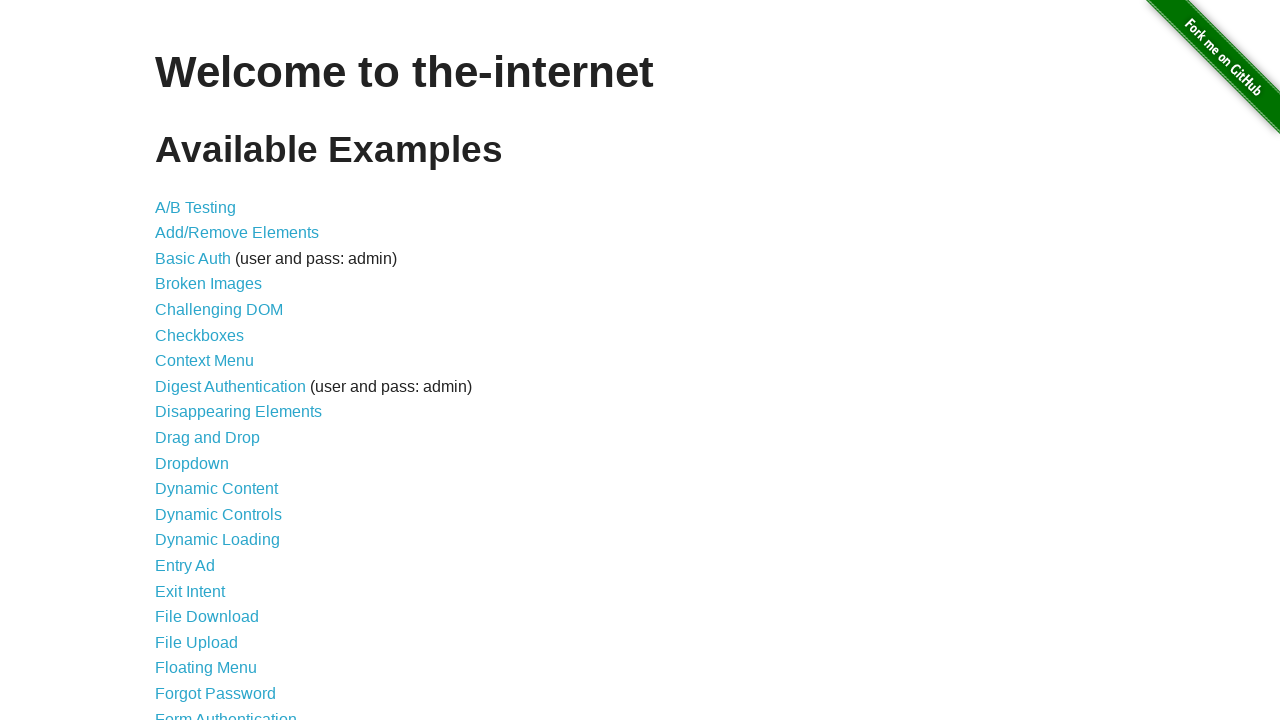

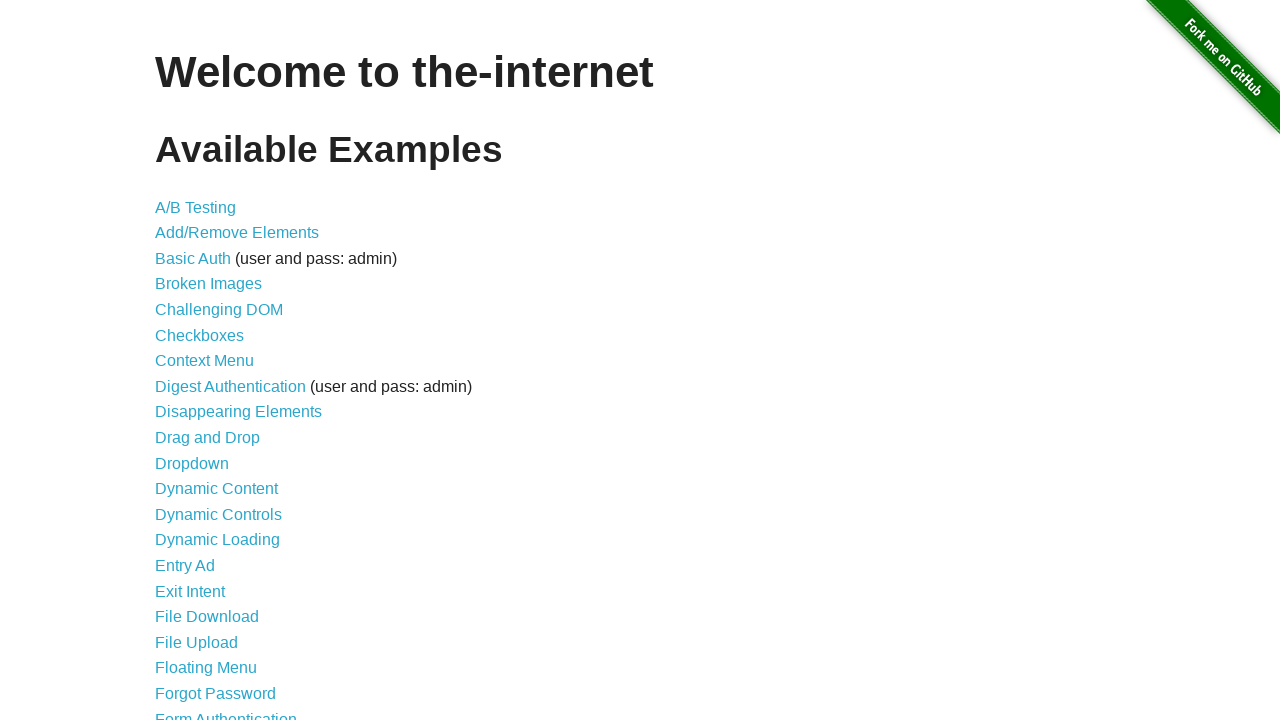